Tests a demo registration form by filling all fields (personal info, address, contact details, gender, hobbies, skills, date of birth, password) and verifying the registration details are displayed correctly after submission.

Starting URL: https://anatoly-karpovich.github.io/demo-registration-form/

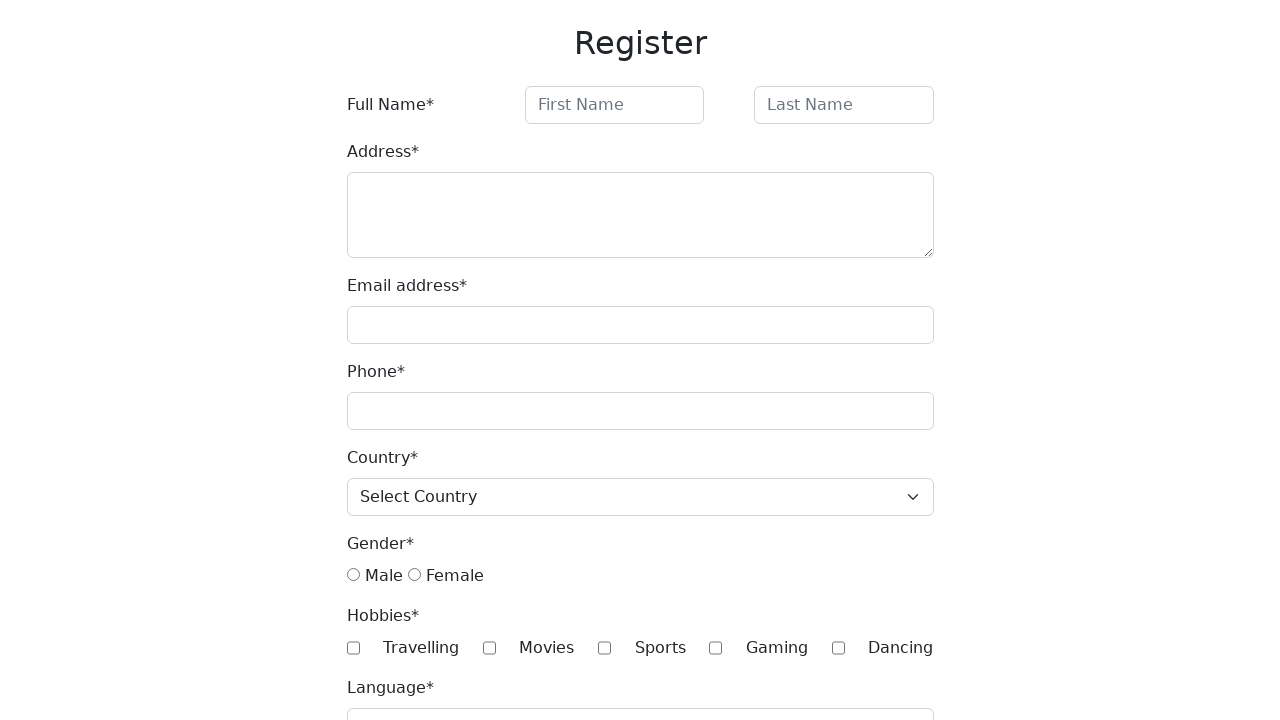

Filled first name field with 'Tatiana' on #firstName
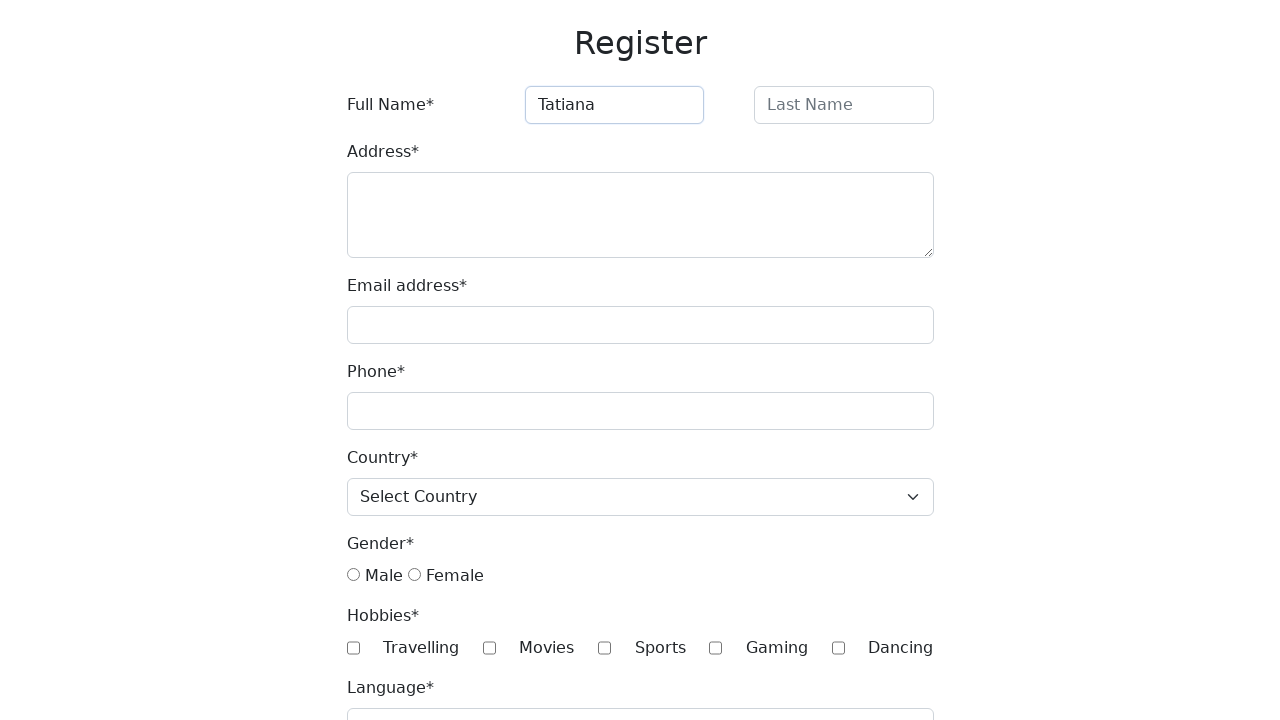

Filled last name field with 'QA' on #lastName
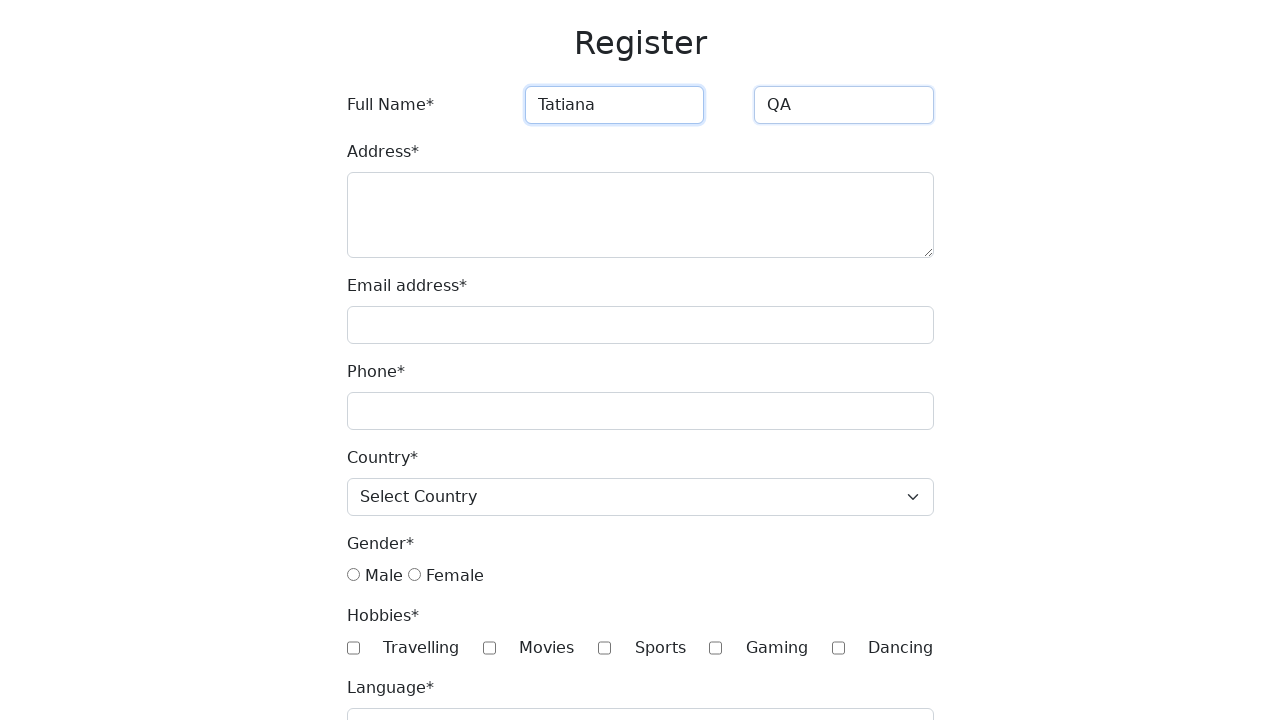

Filled address field with 'Lenina' on #address
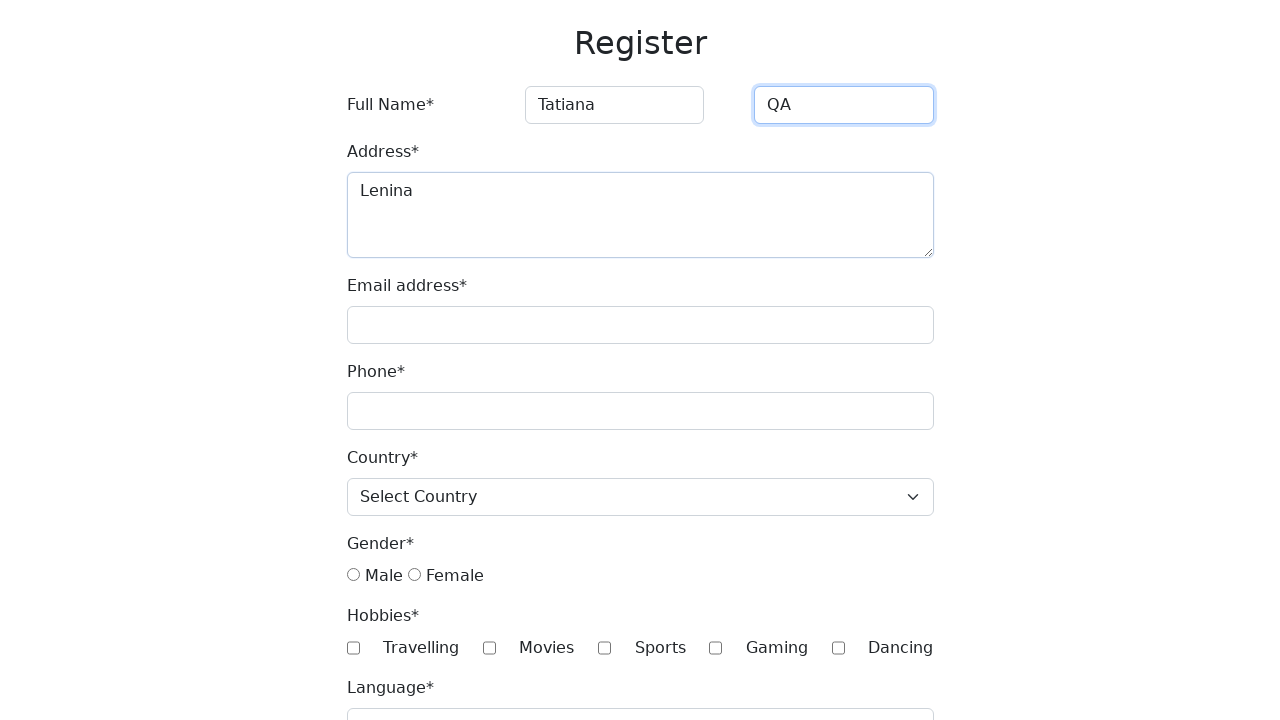

Filled email field with '123@mail.ru' on #email
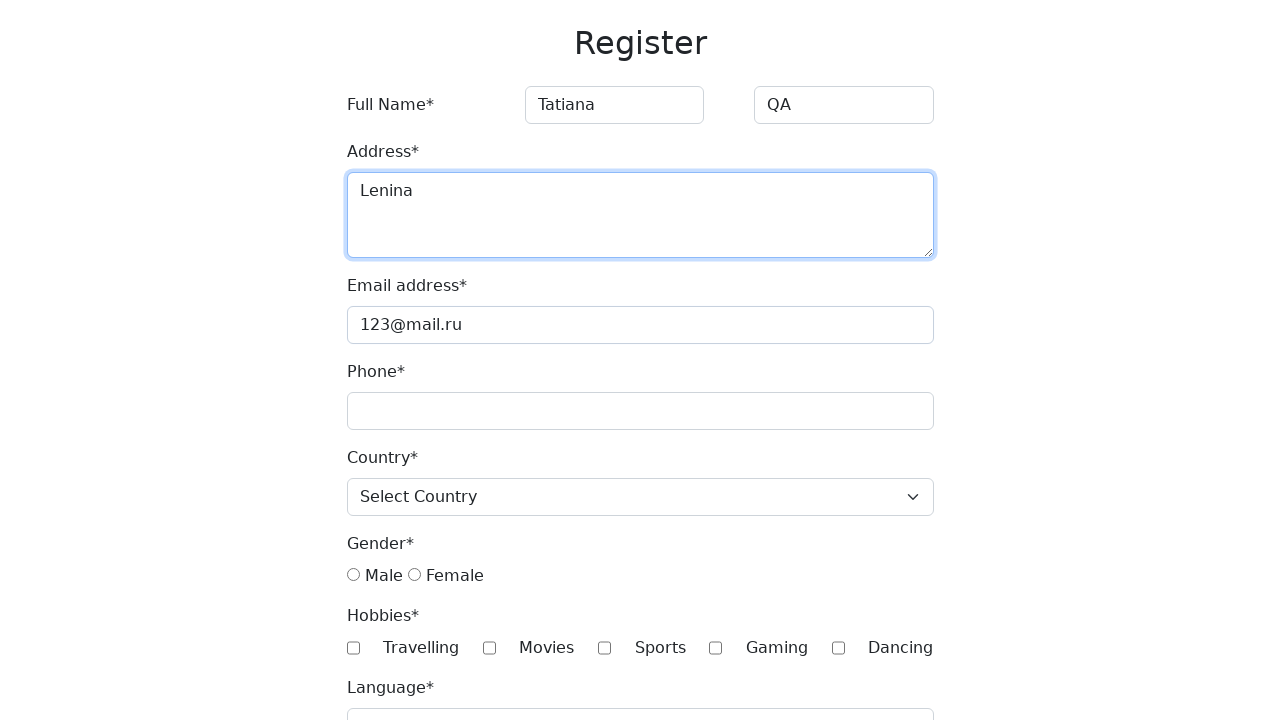

Filled phone field with '+7-666-666-66 66' on #phone
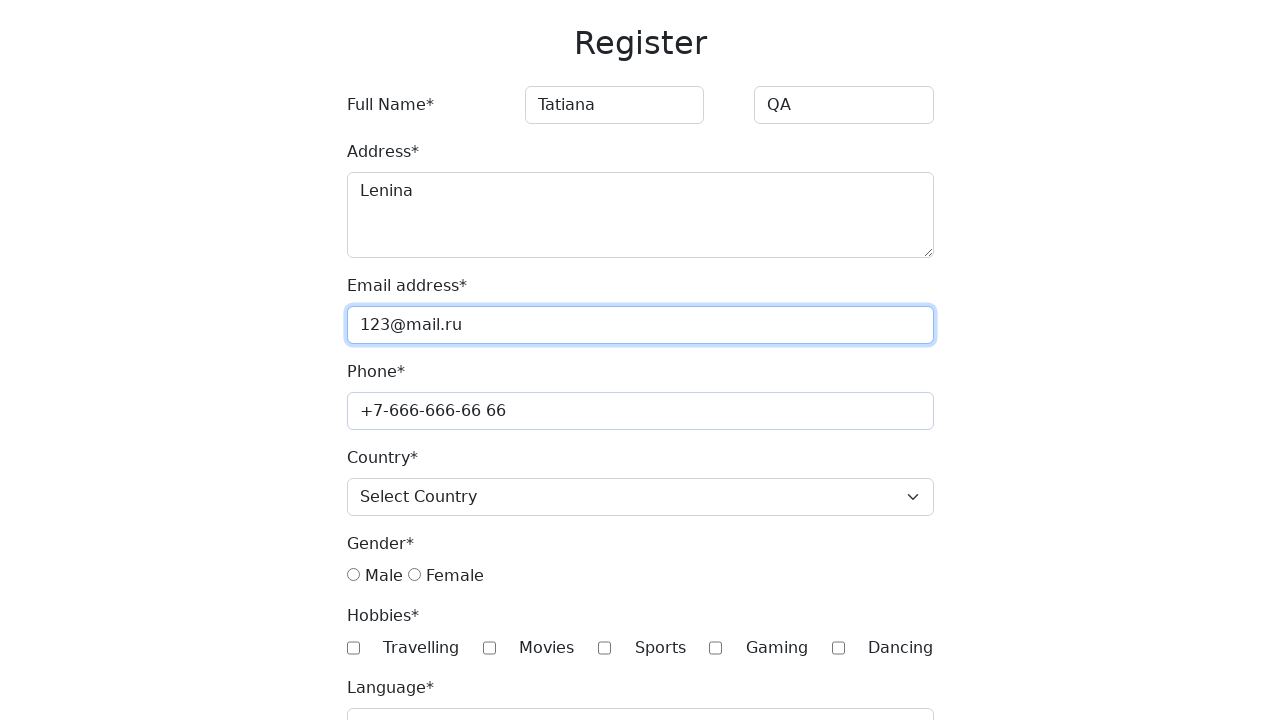

Selected country 'UK' from dropdown on #country
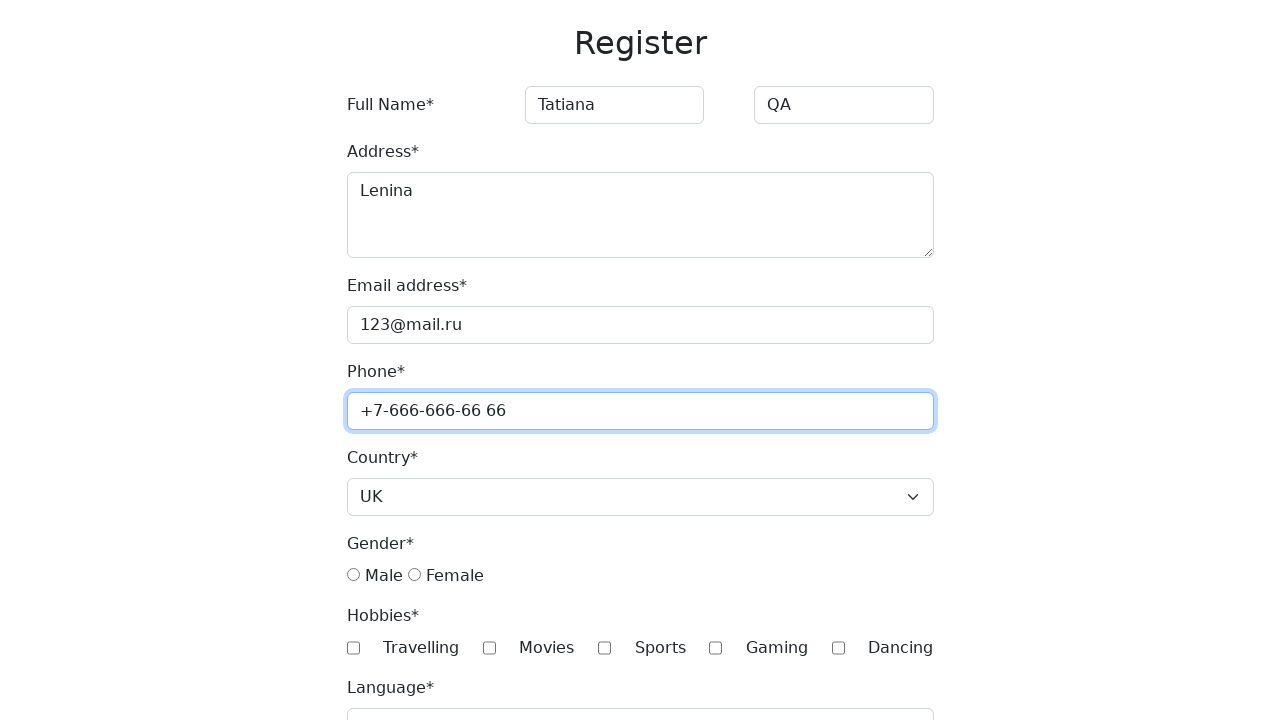

Selected gender 'female' at (414, 575) on //input[@type='radio' and @name='gender' and @value='female']
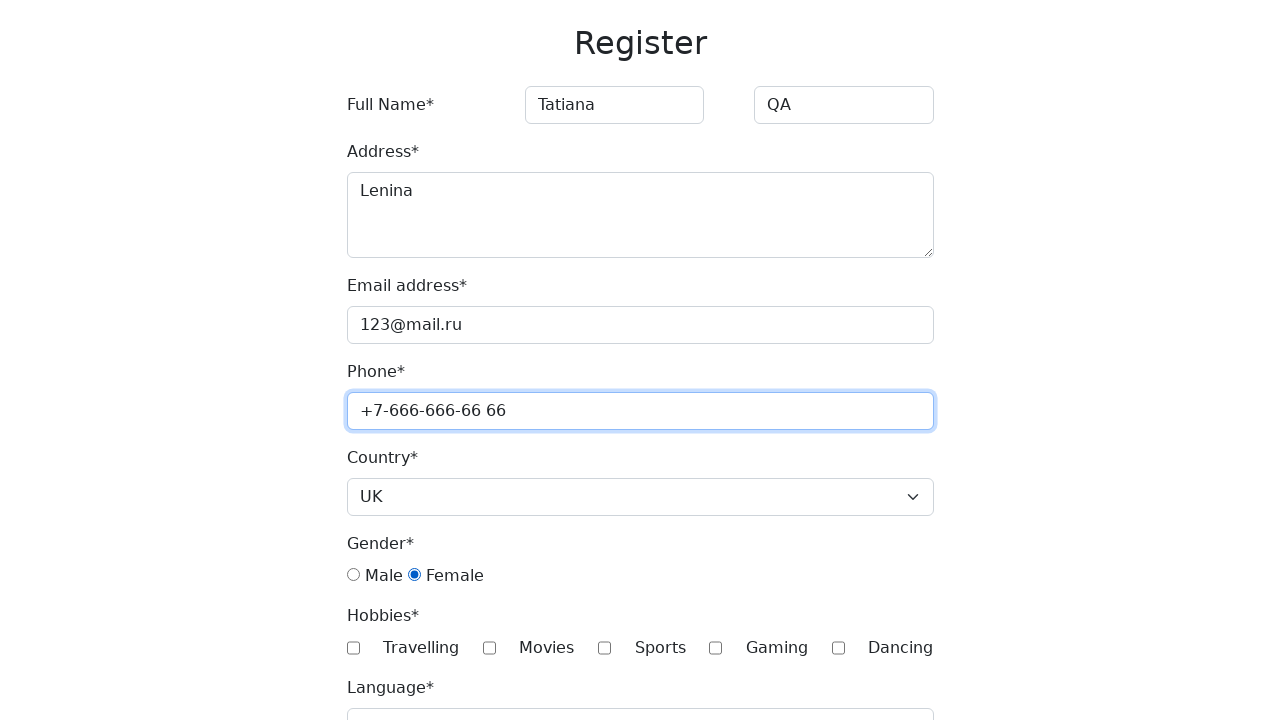

Filled language field with 'English' on #language
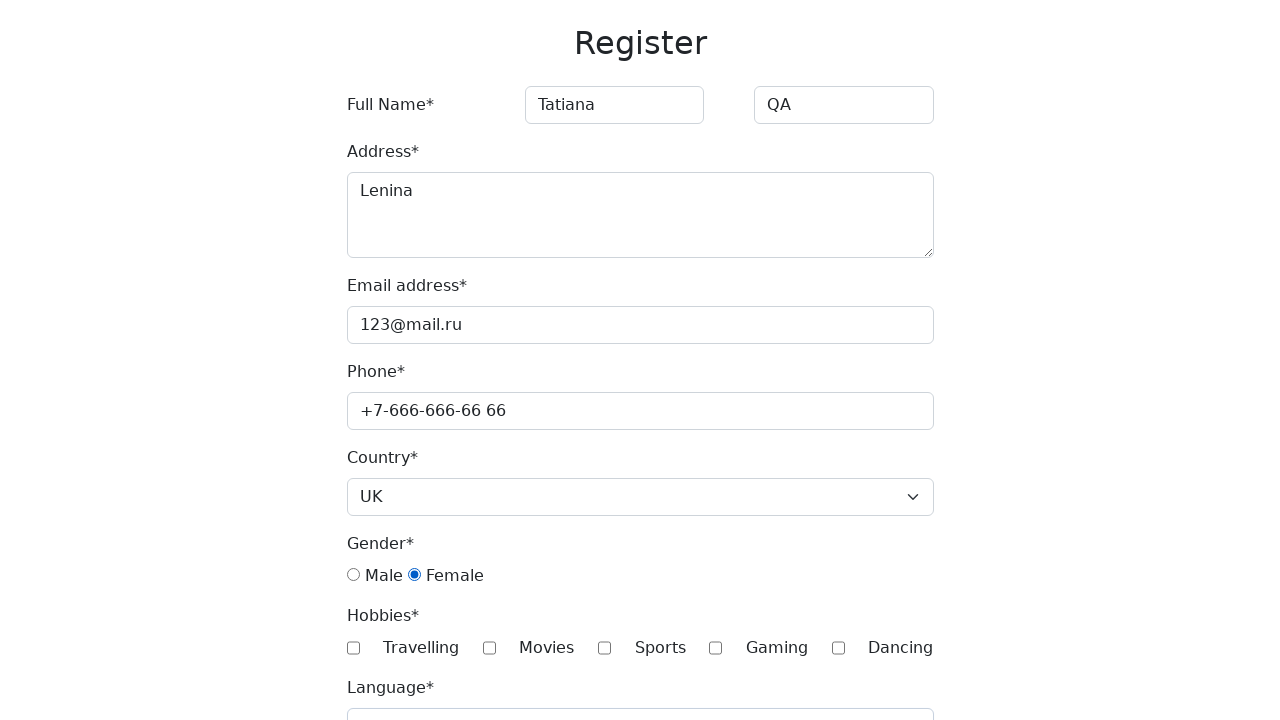

Selected skills: JavaScript, Java on #skills
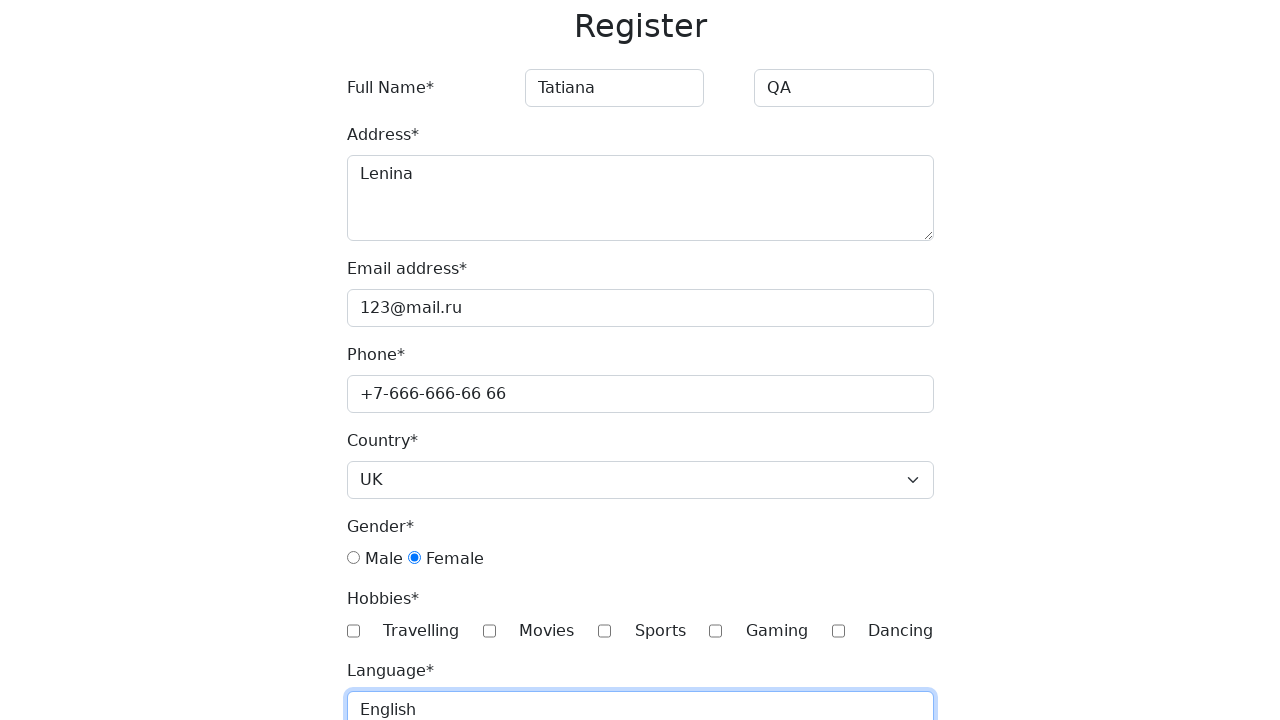

Checked hobby 'Travelling' at (353, 631) on //input[@class='hobby' and @value='Travelling']
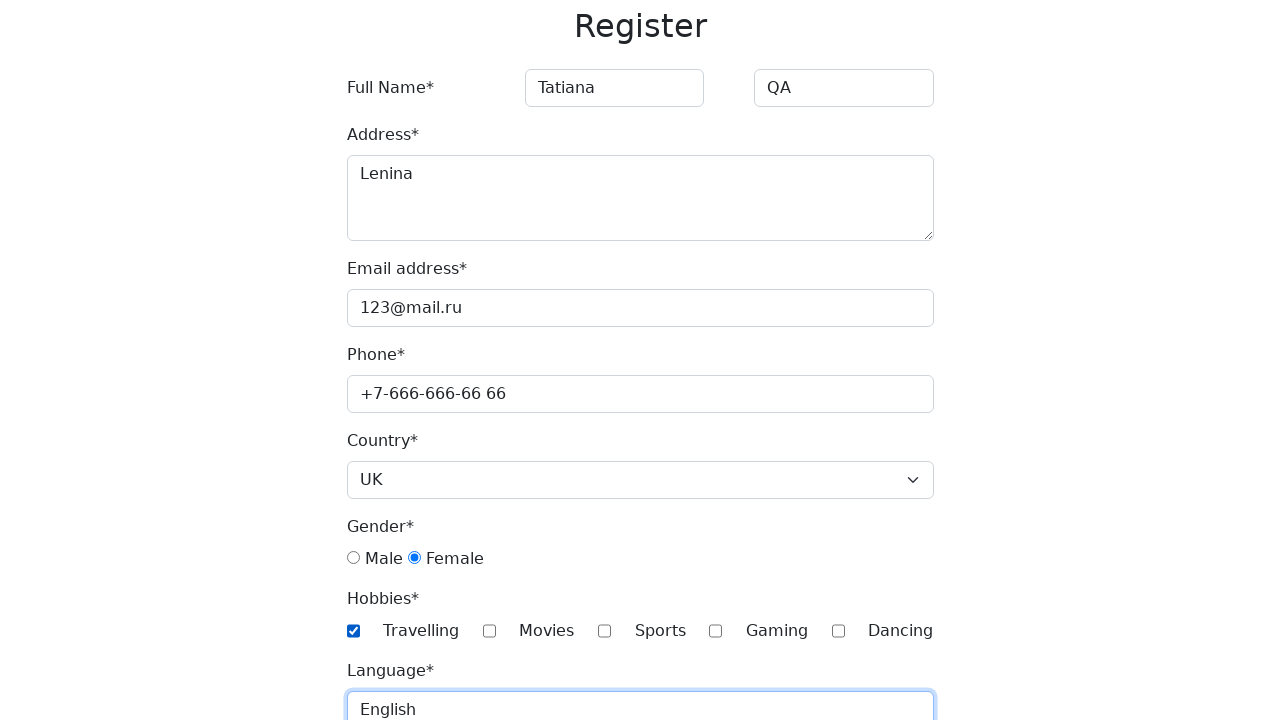

Checked hobby 'Movies' at (489, 631) on //input[@class='hobby' and @value='Movies']
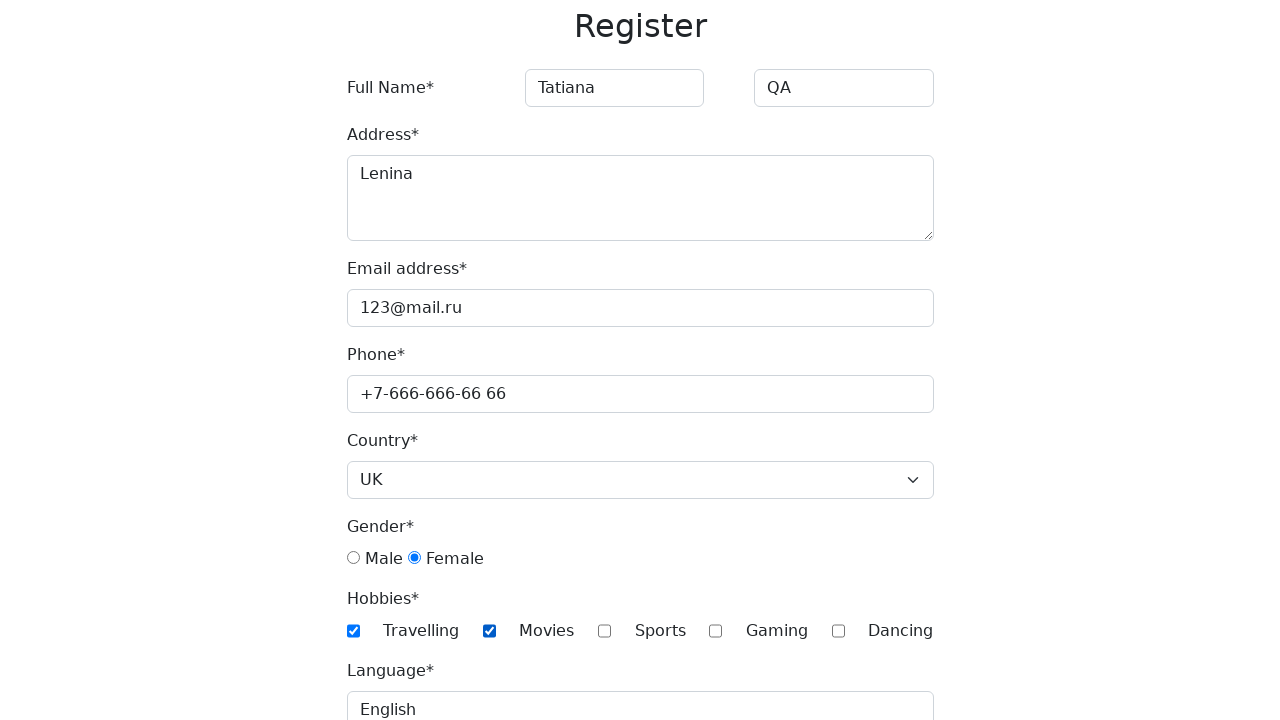

Checked hobby 'Sports' at (605, 631) on //input[@class='hobby' and @value='Sports']
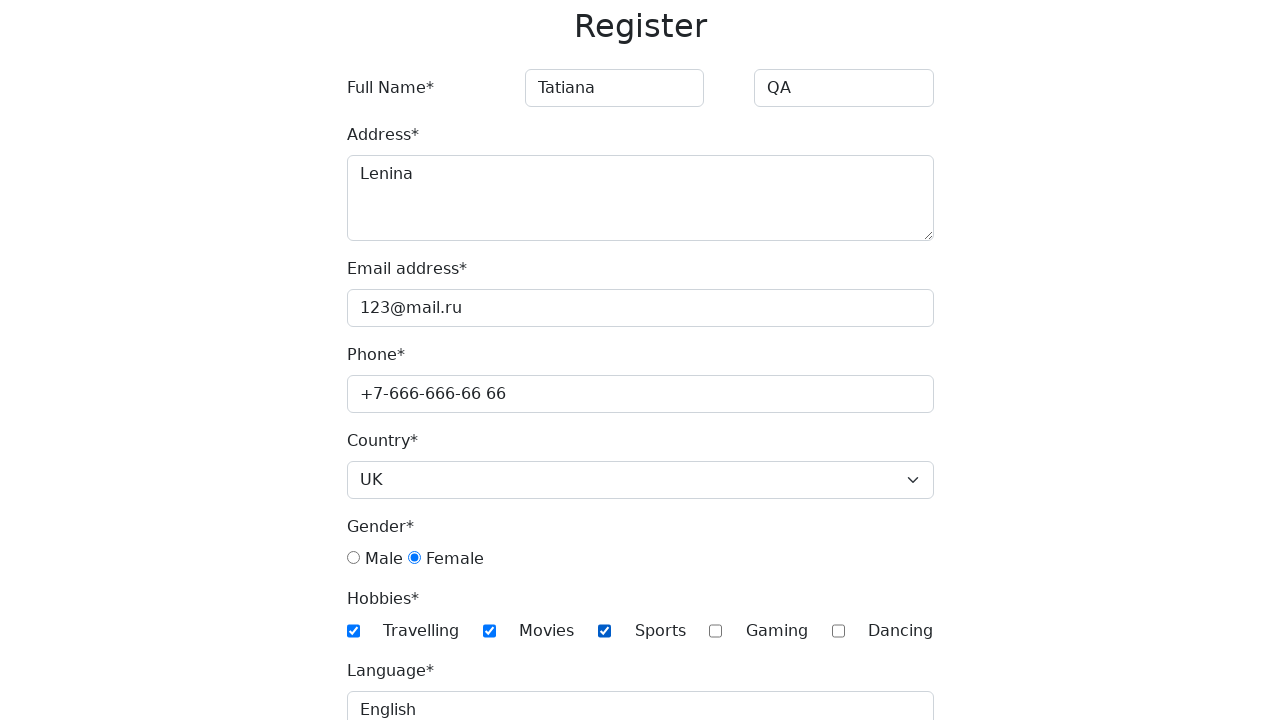

Selected birth year '1994' on #year
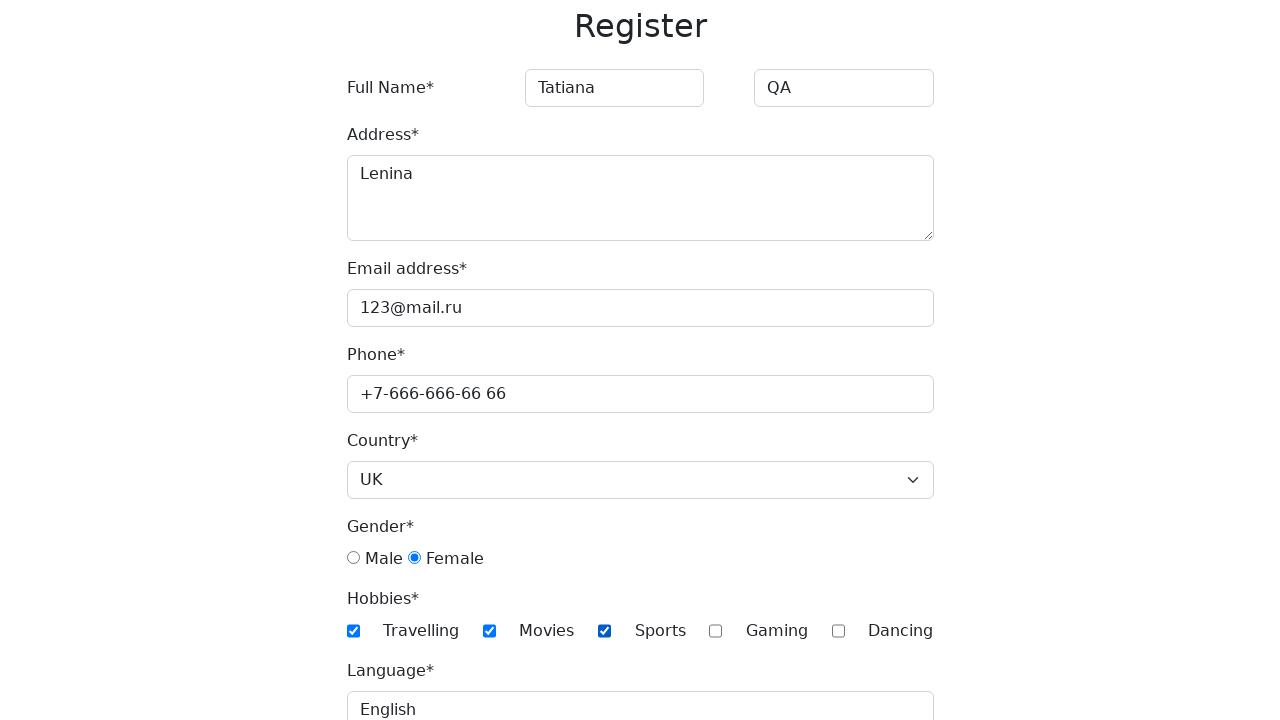

Selected birth month 'September' on #month
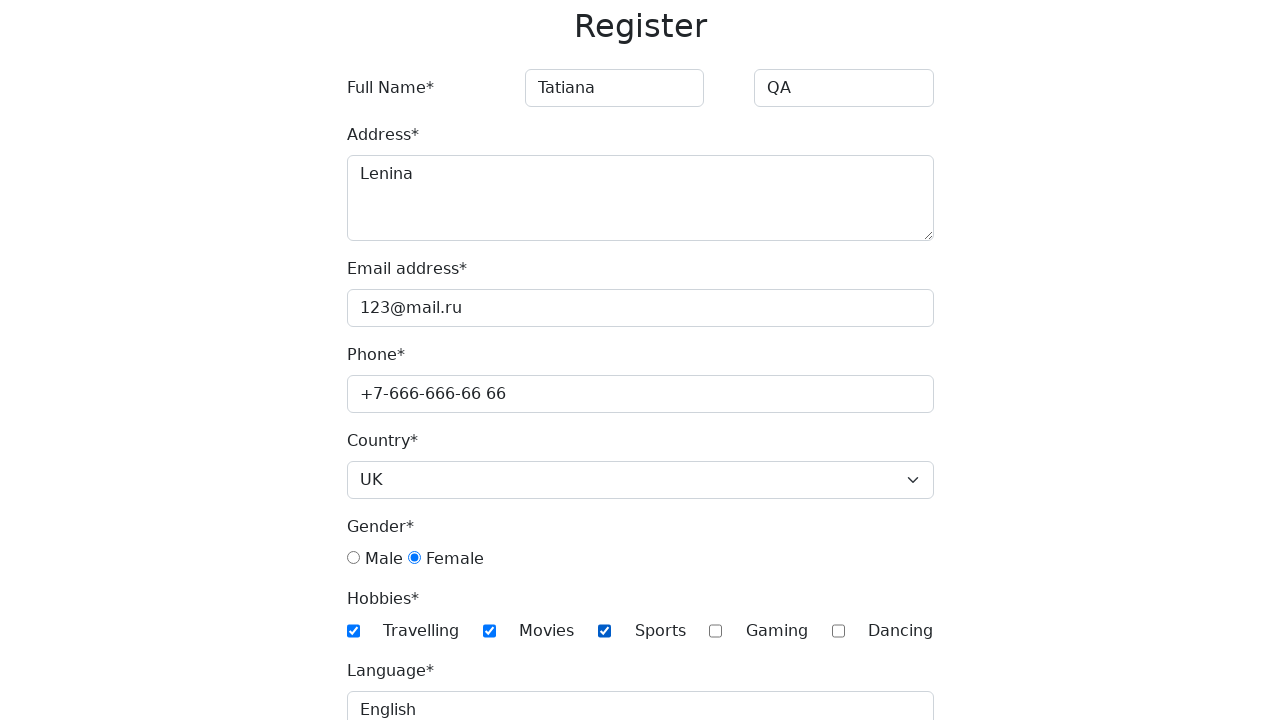

Selected birth day '2' on #day
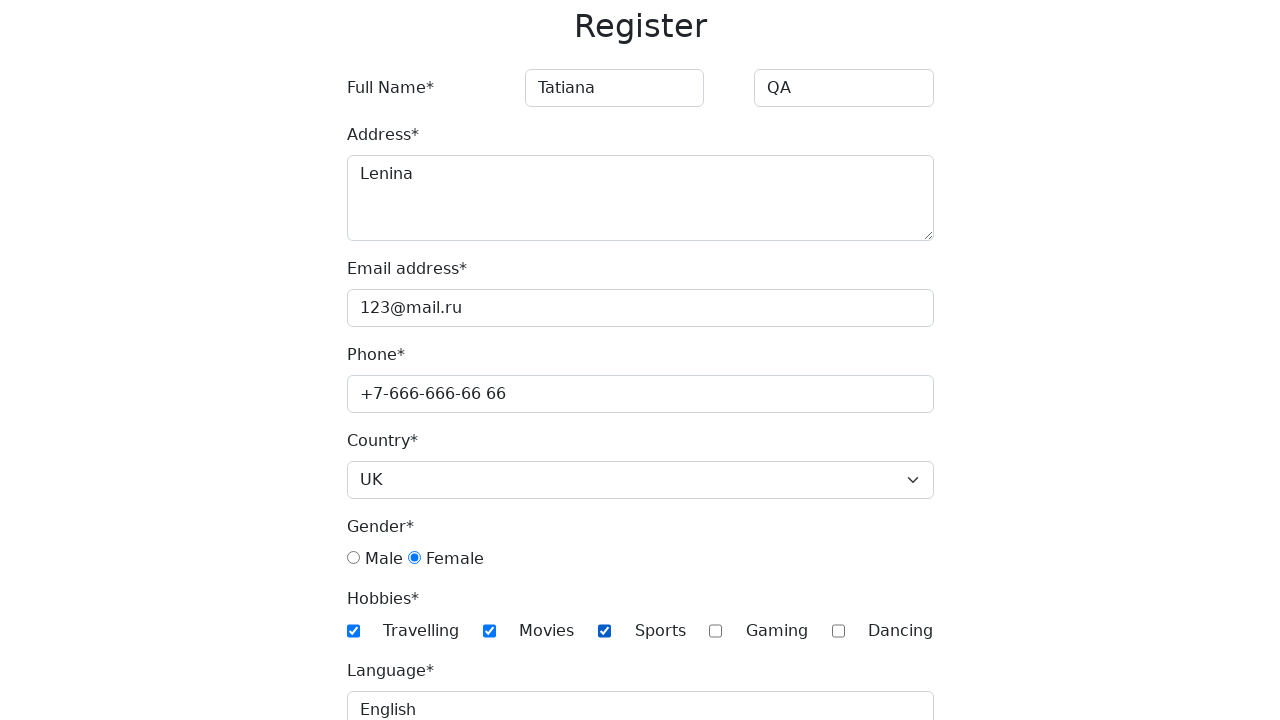

Filled password field on #password
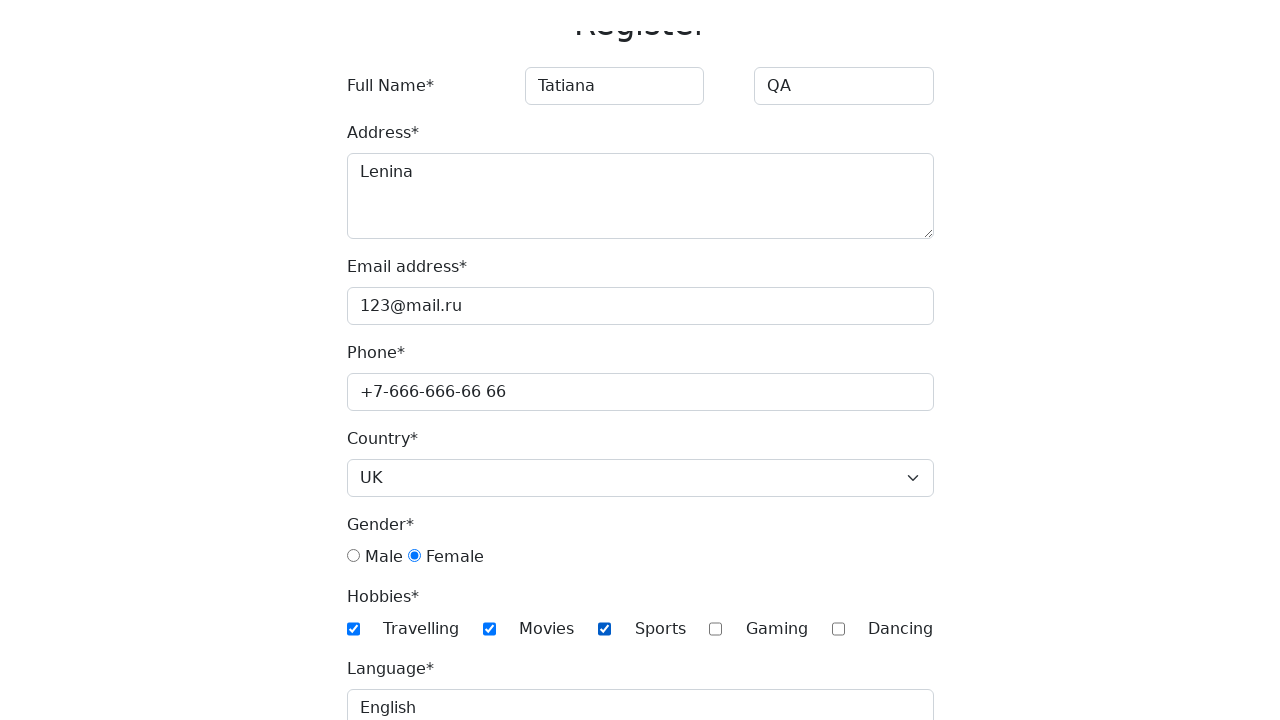

Filled password confirmation field on #password-confirm
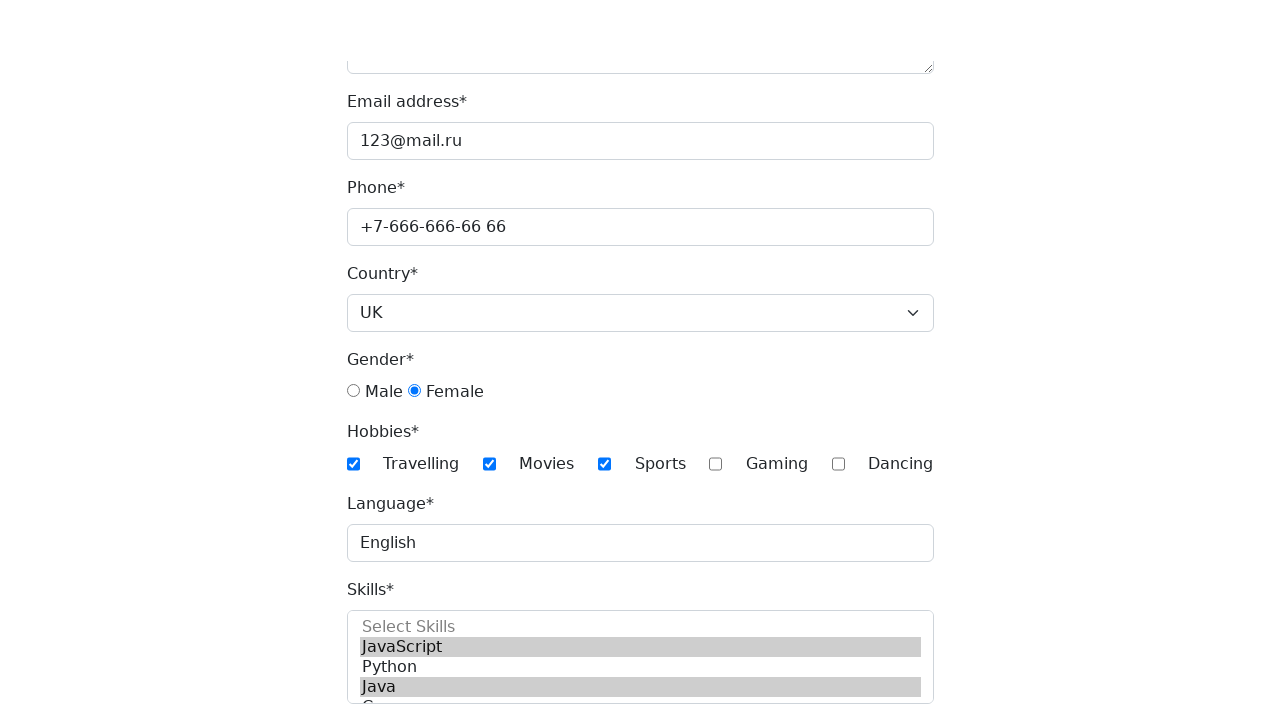

Clicked submit button to register at (388, 701) on xpath=//button[@type='submit']
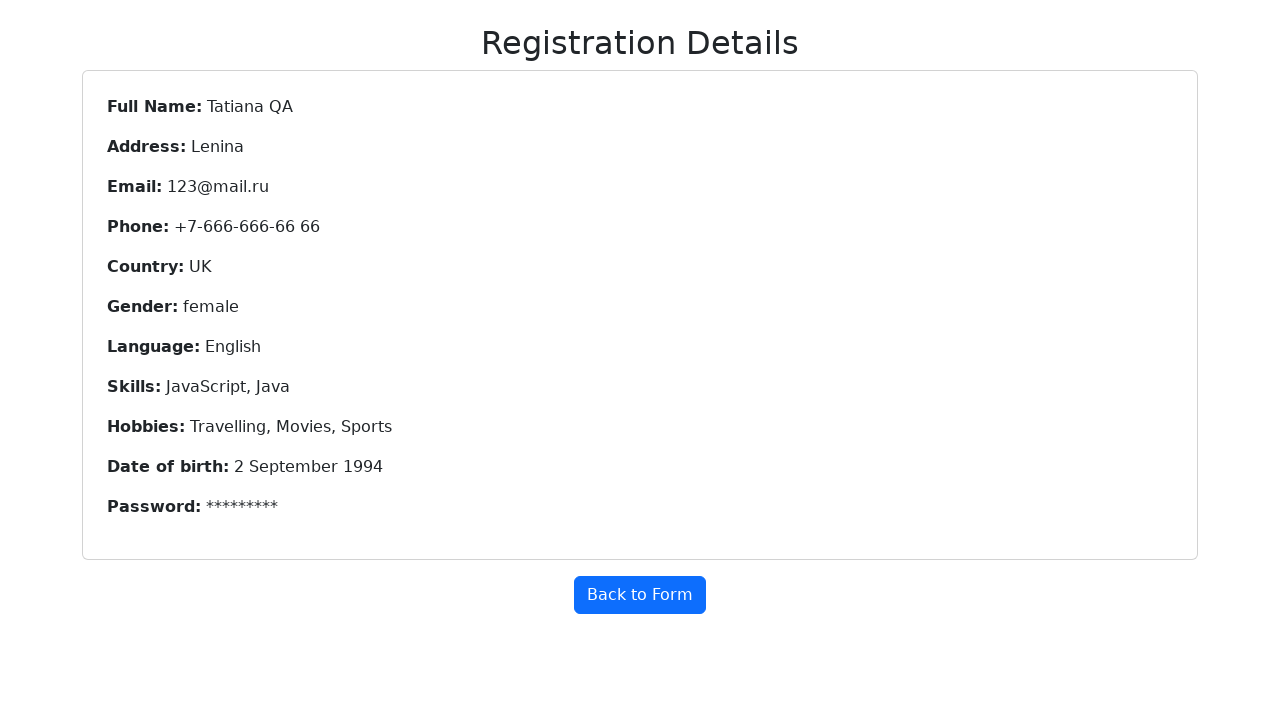

Verified 'Registration Details' header is displayed
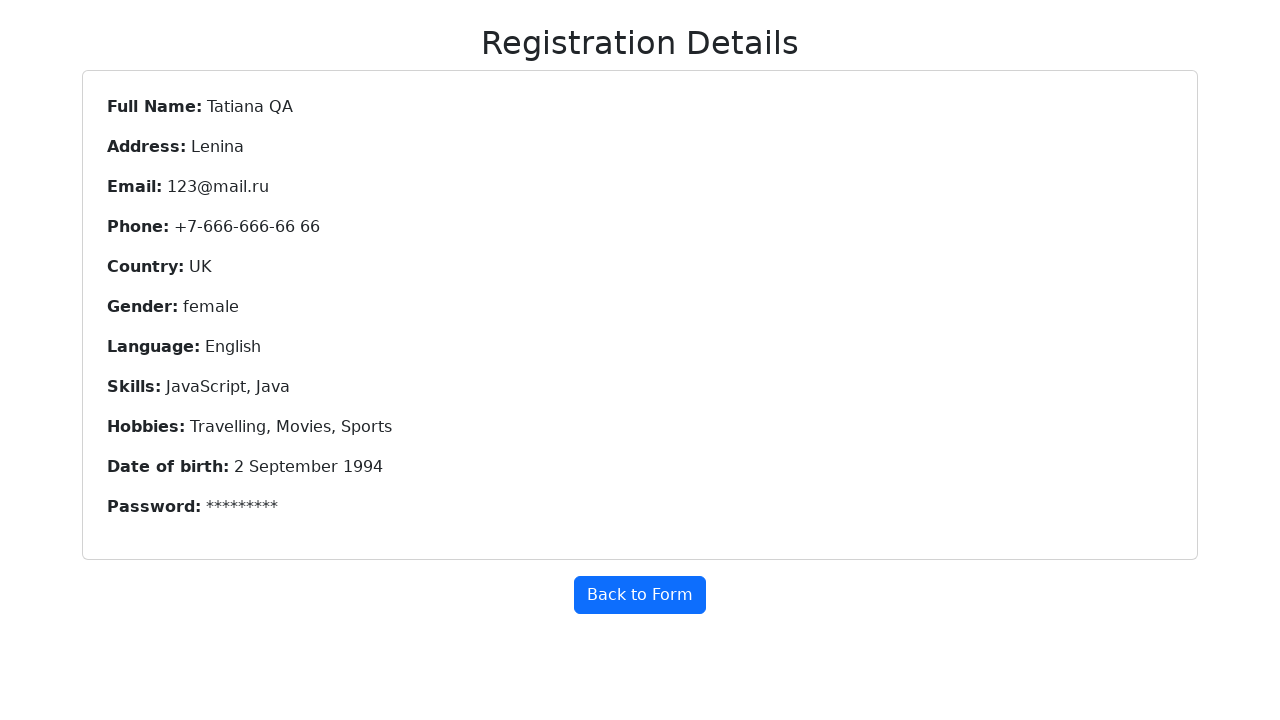

Verified full name displays as 'Tatiana QA'
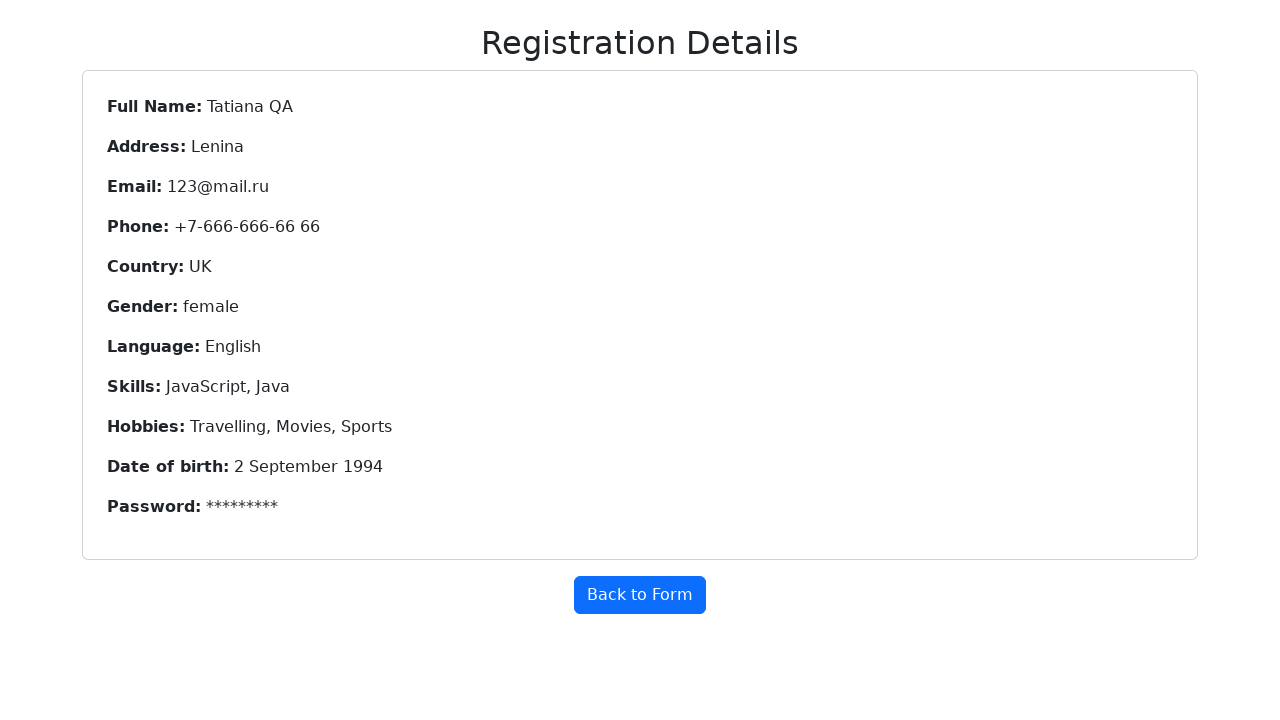

Verified address displays as 'Lenina'
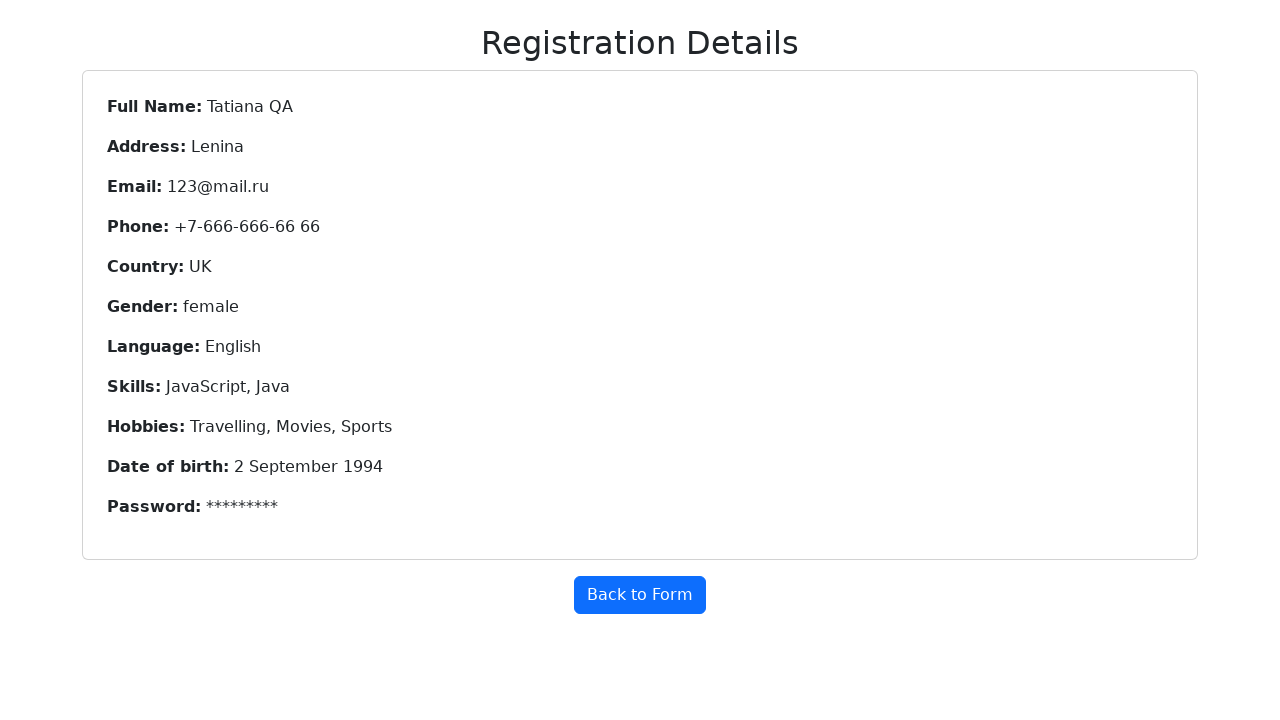

Verified email displays as '123@mail.ru'
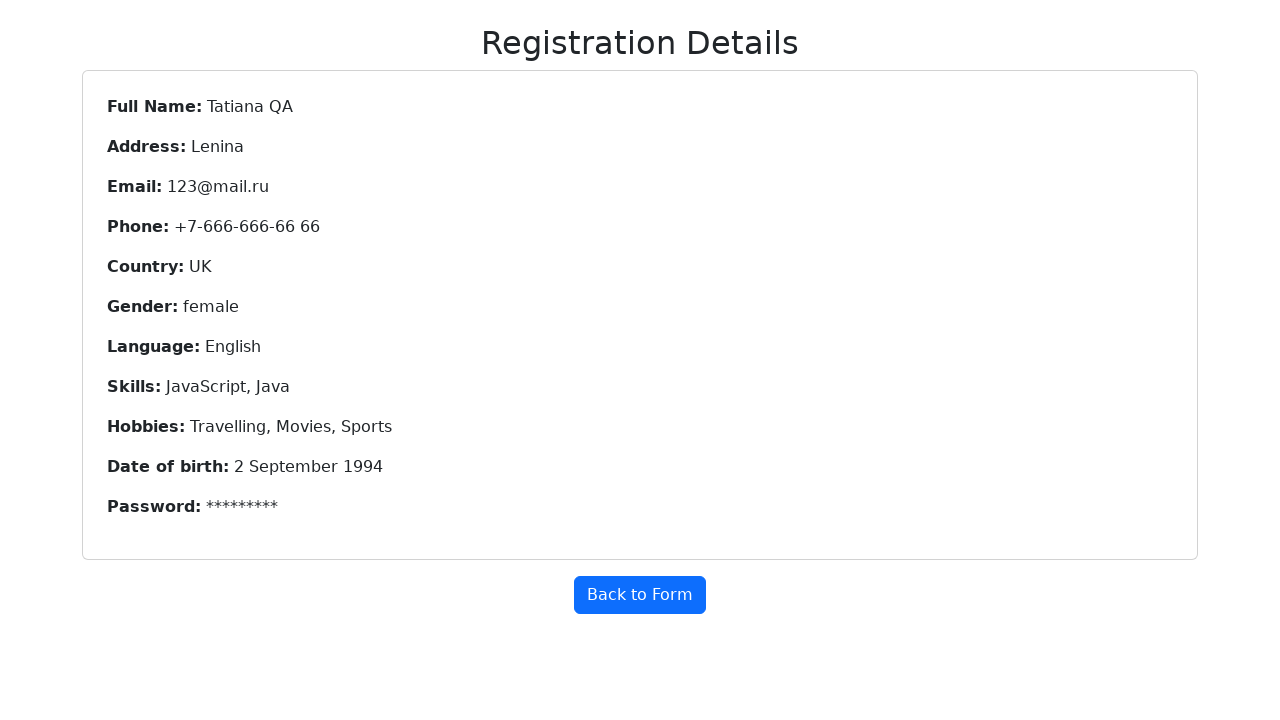

Verified phone displays as '+7-666-666-66 66'
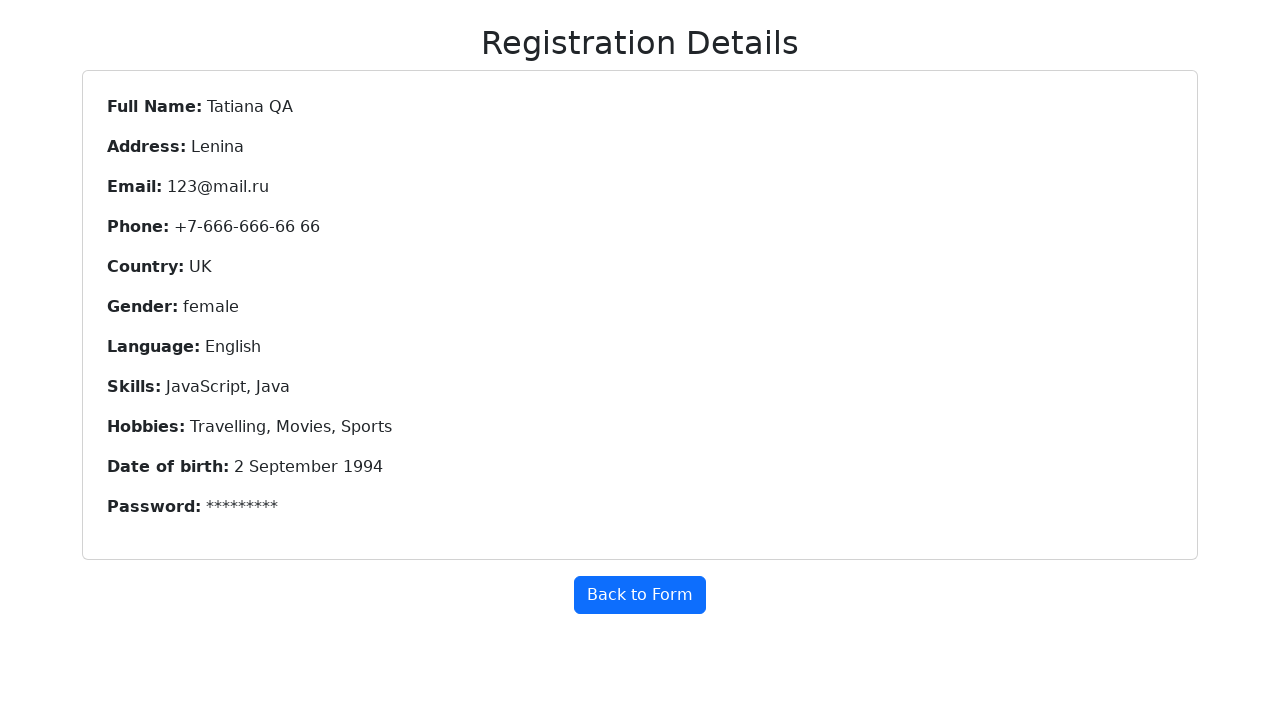

Verified country displays as 'UK'
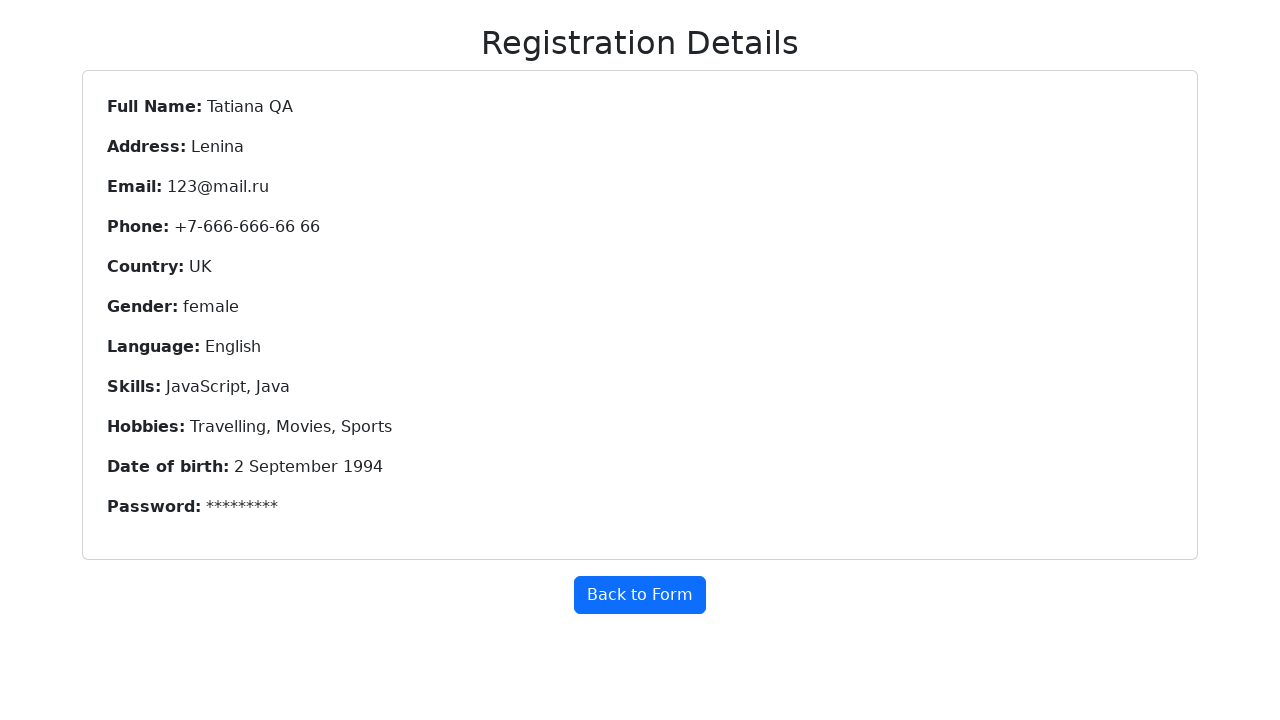

Verified gender displays as 'female'
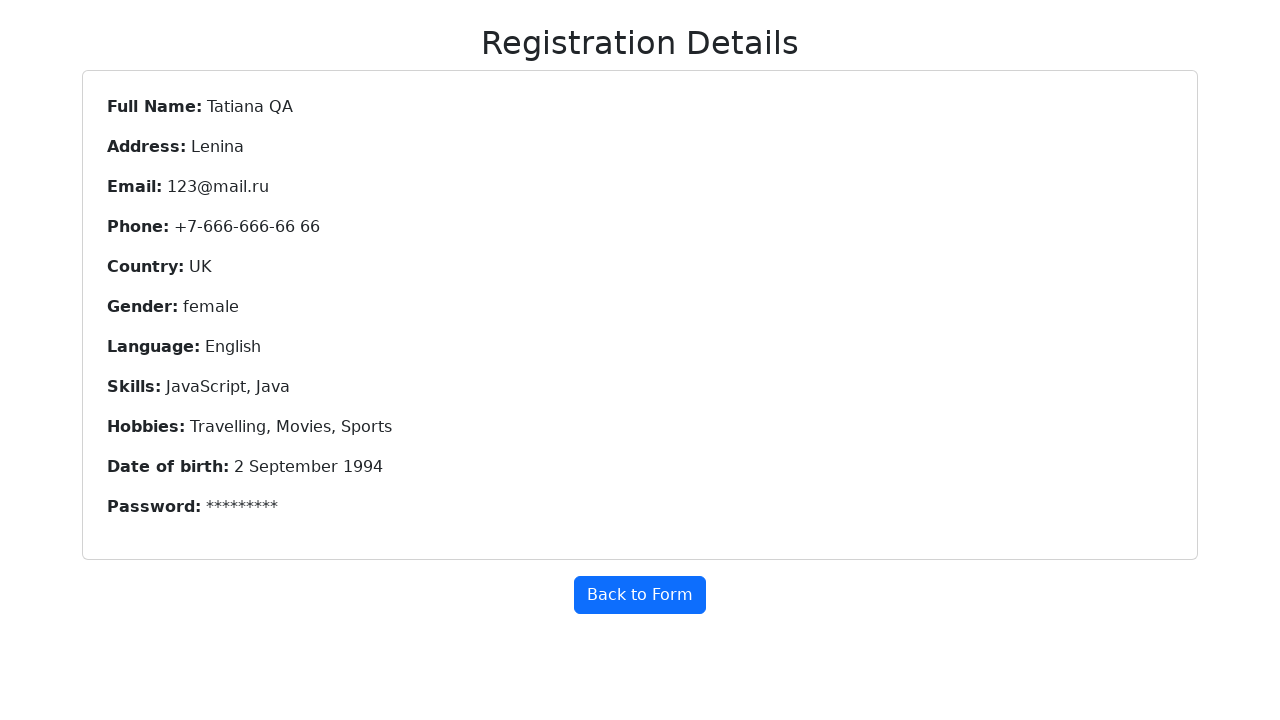

Verified language displays as 'English'
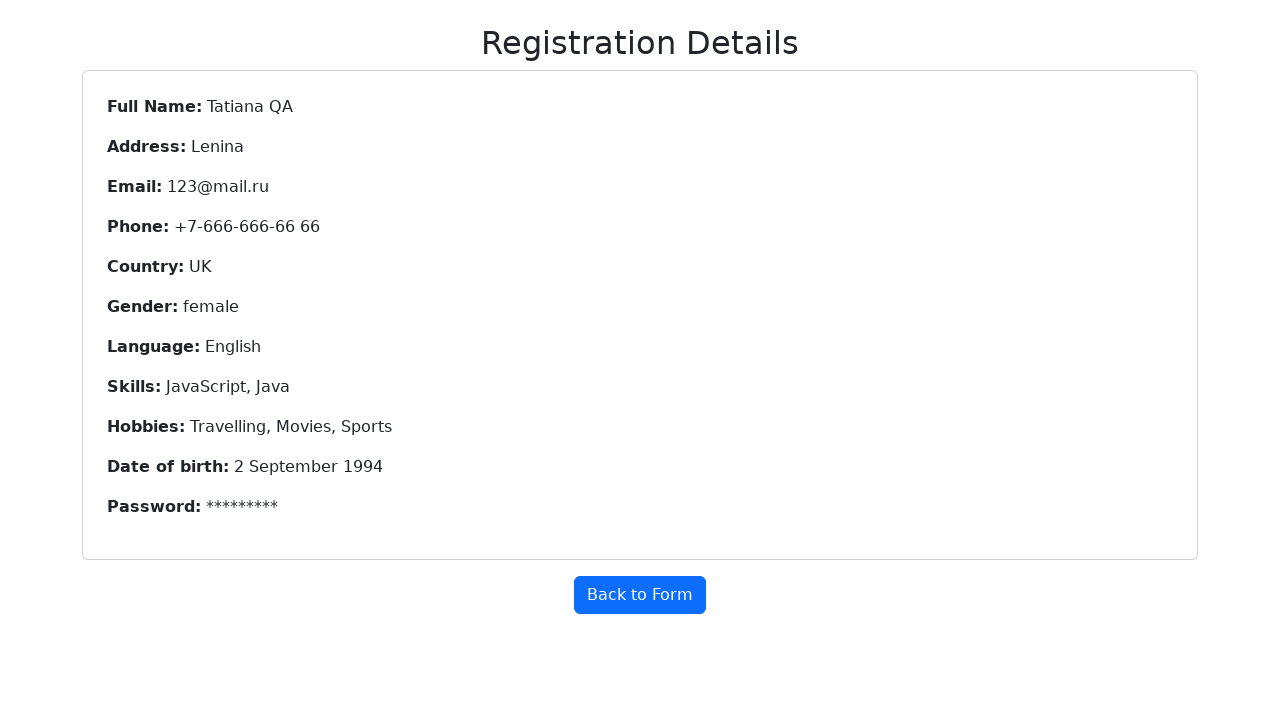

Verified skills display as 'JavaScript, Java'
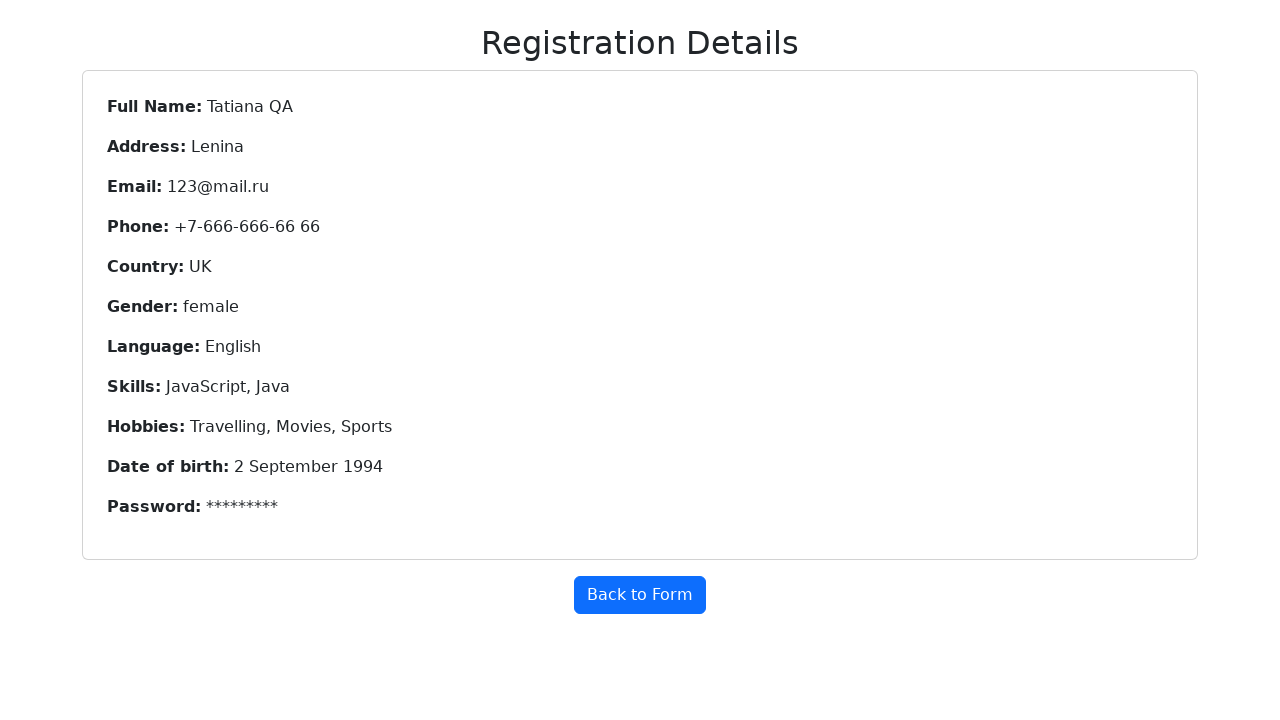

Verified hobbies display as 'Travelling, Movies, Sports'
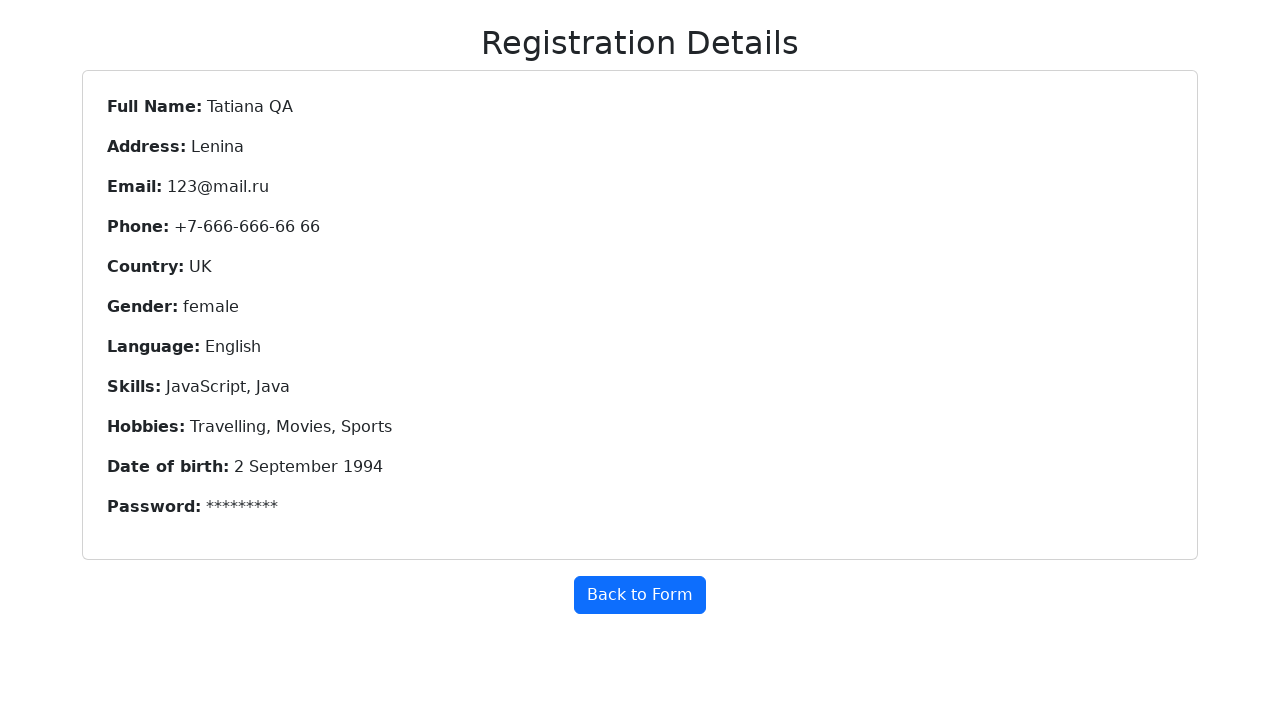

Verified date of birth displays as '2 September 1994'
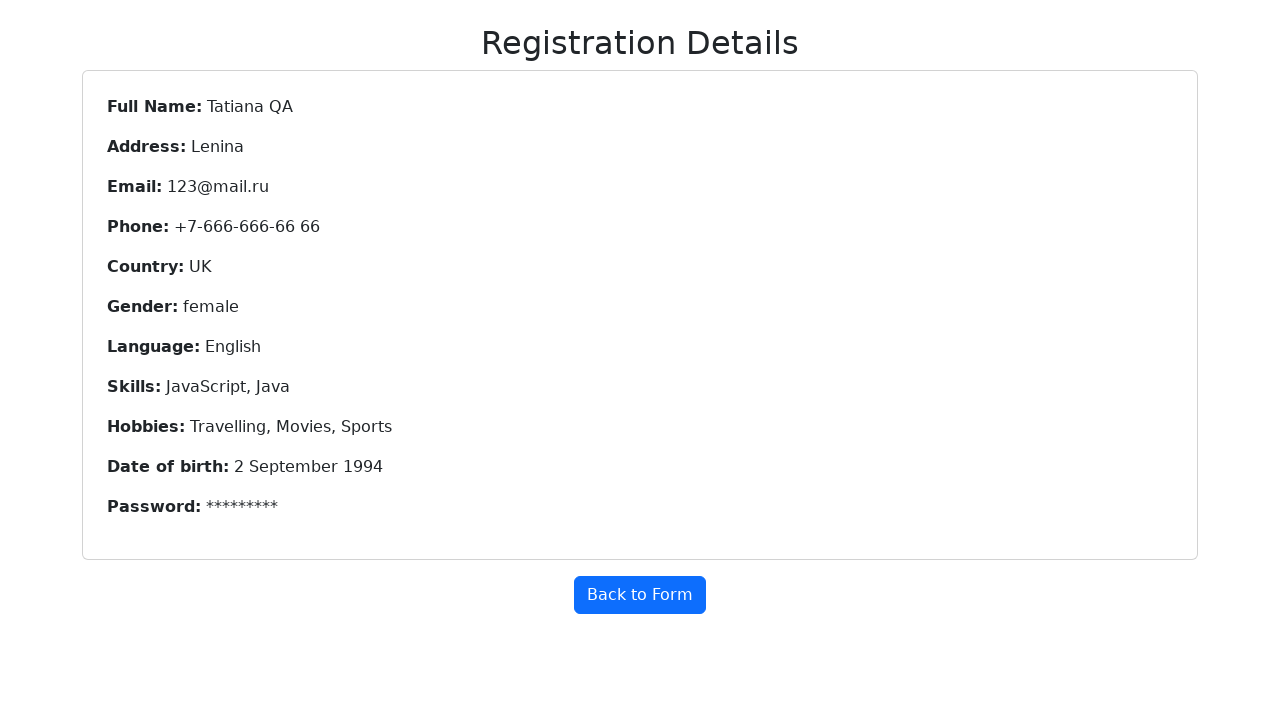

Verified password is masked with asterisks
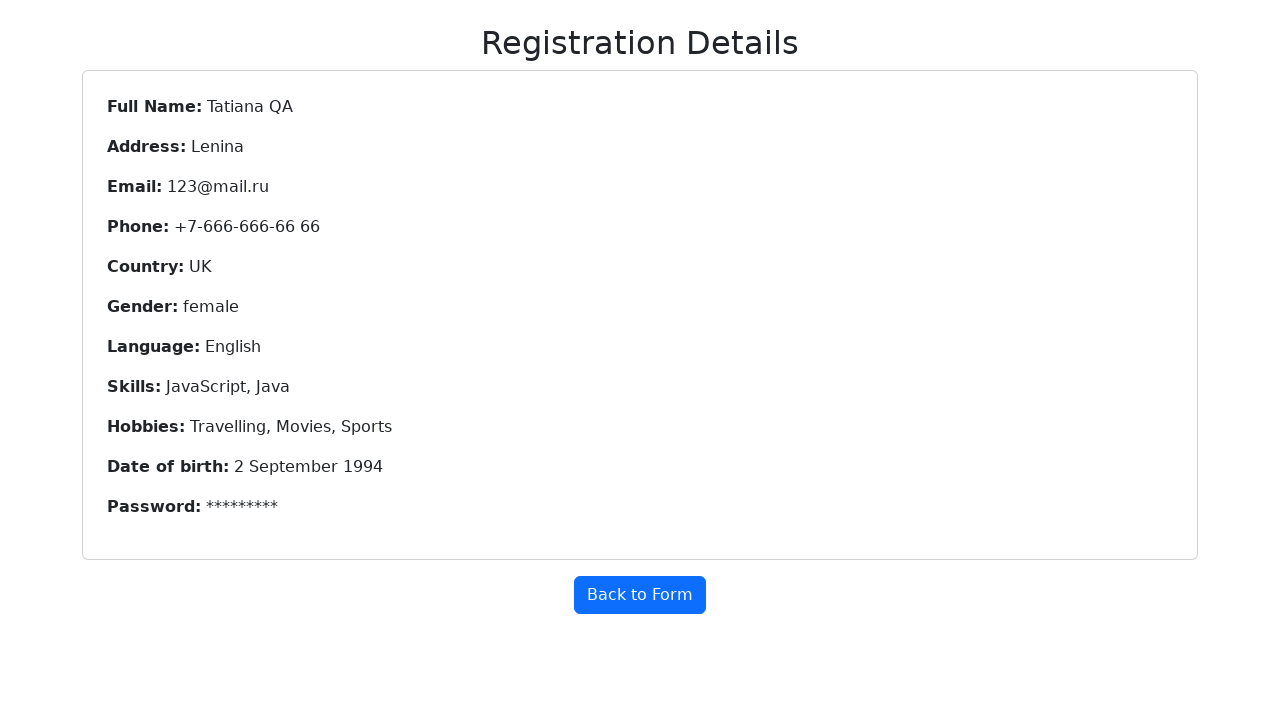

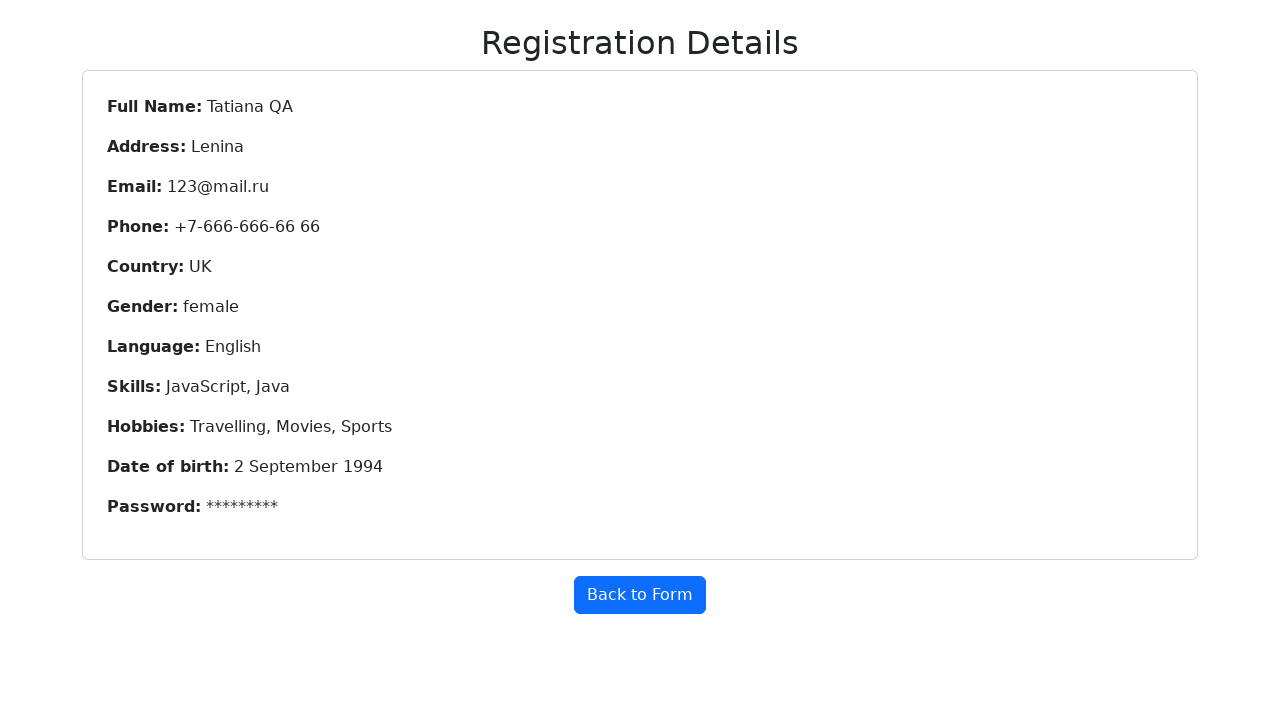